Tests drag and drop functionality by dragging a draggable element and dropping it onto a droppable target on the jQuery UI demo page

Starting URL: https://jqueryui.com/resources/demos/droppable/default.html

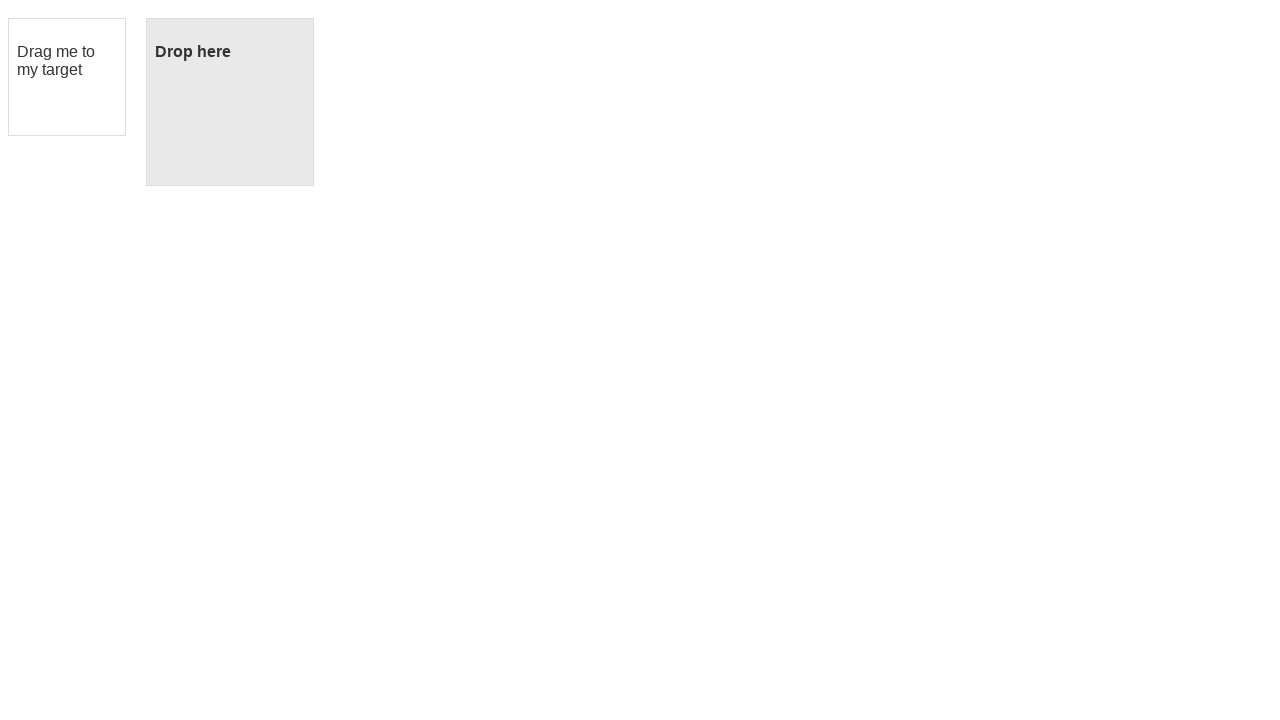

Located draggable element with id 'draggable'
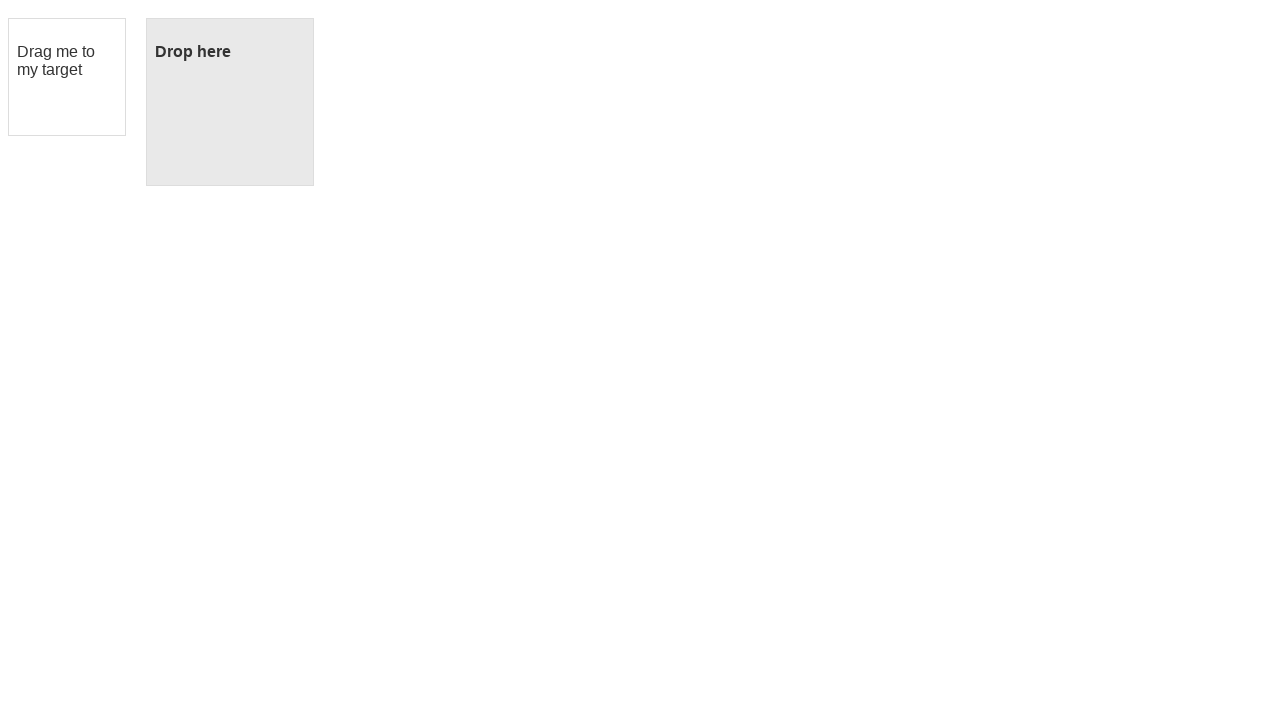

Located droppable target element with id 'droppable'
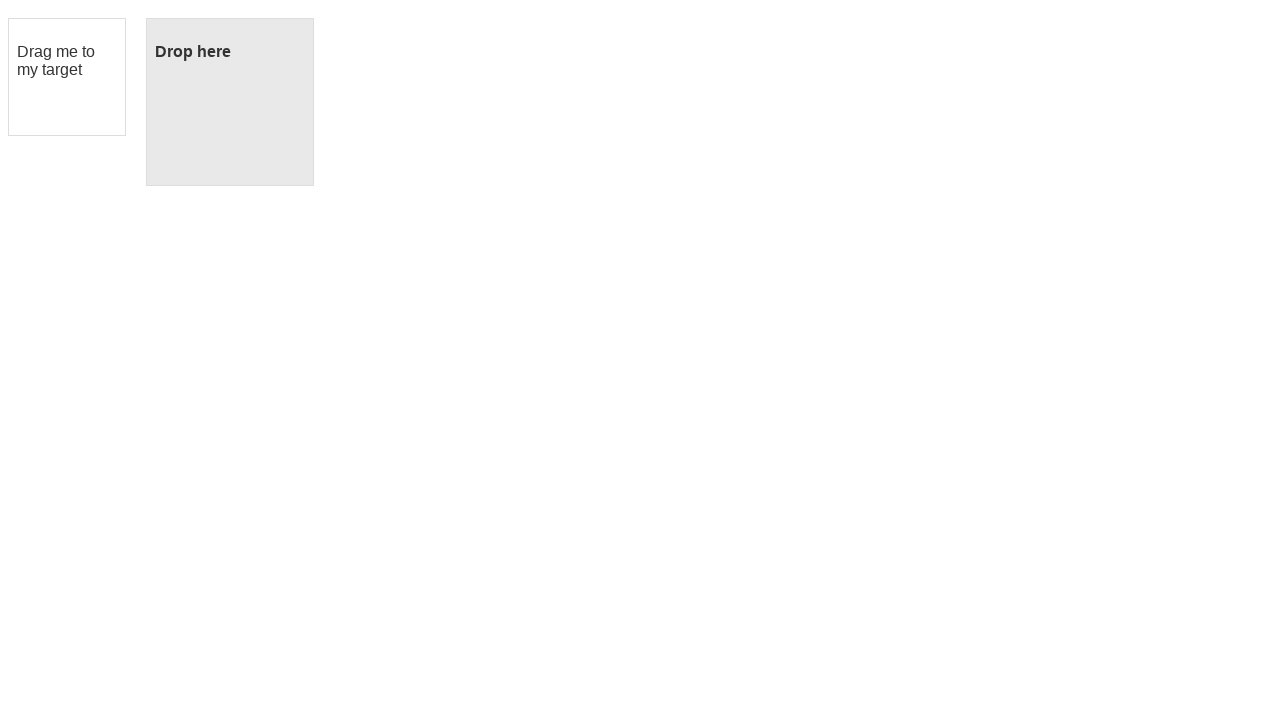

Dragged and dropped draggable element onto droppable target at (230, 102)
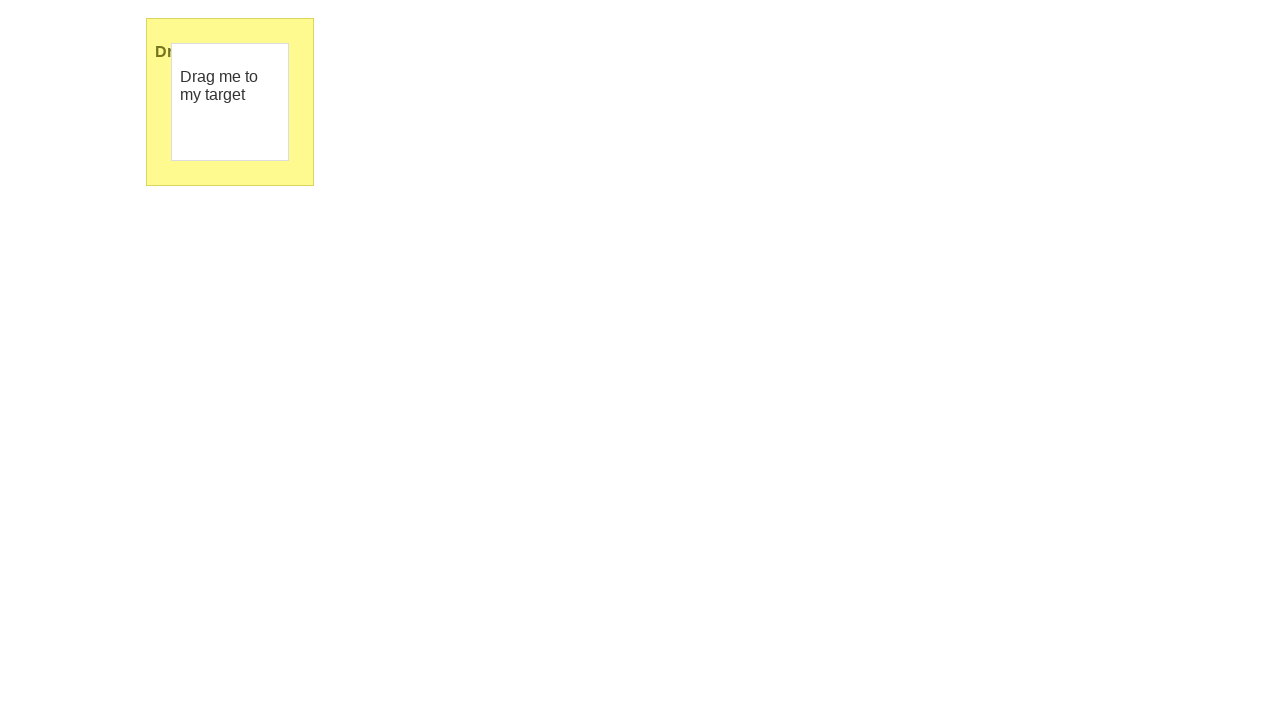

Droppable element changed state and highlighted with ui-state-highlight class
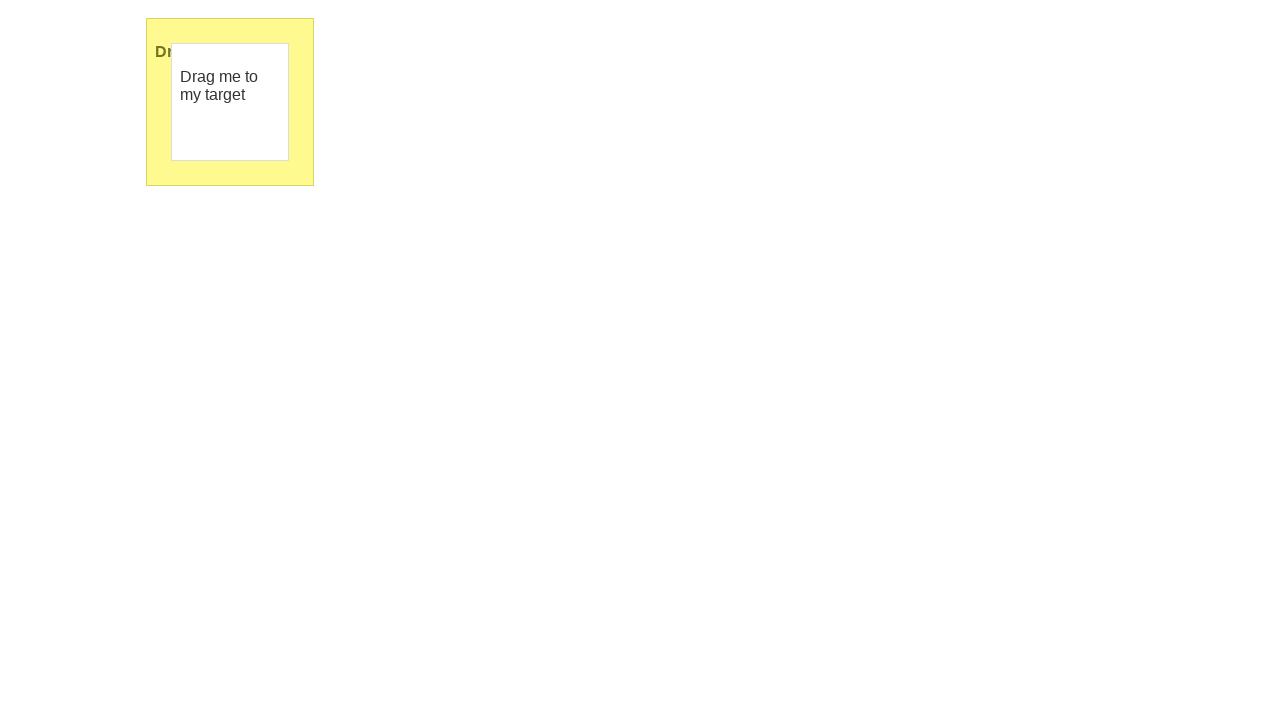

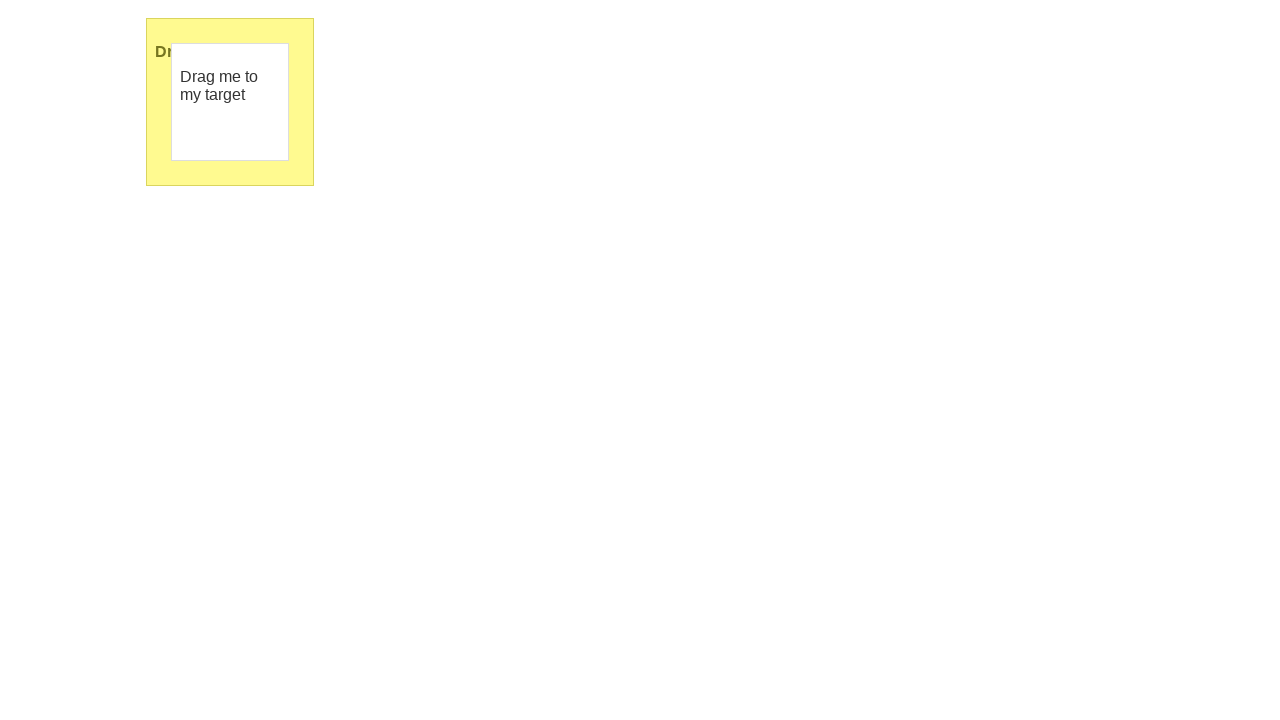